Tests client-side delay functionality by clicking a button that triggers client-side logic and verifying that spinner and content elements become visible

Starting URL: http://www.uitestingplayground.com/clientdelay

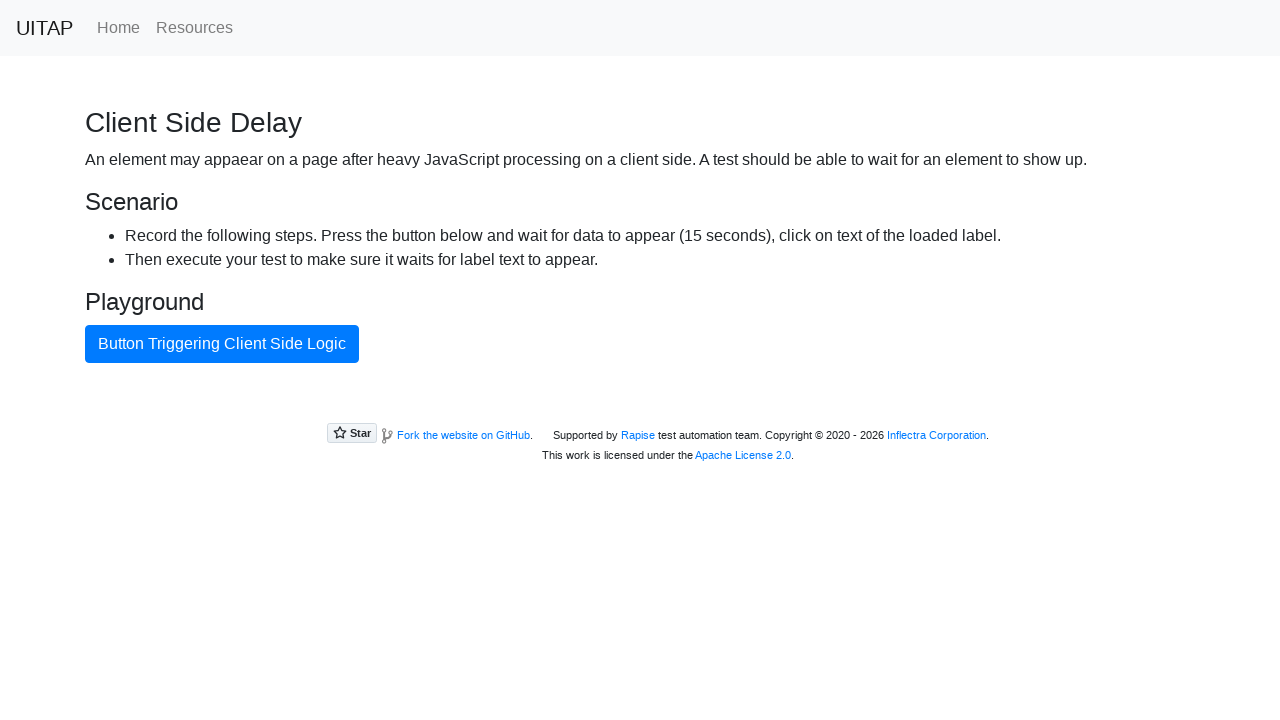

Clicked button that triggers client-side logic at (222, 344) on internal:text="Button Triggering Client Side Logic"i
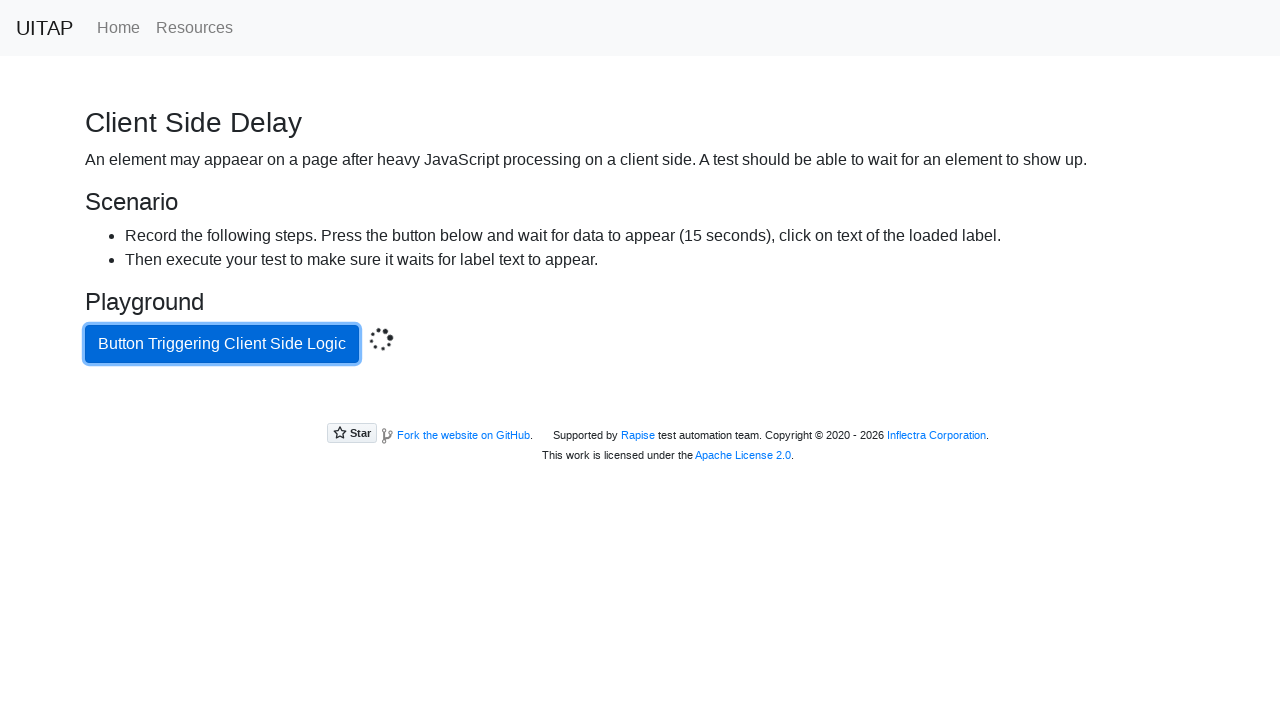

Verified spinner element is visible
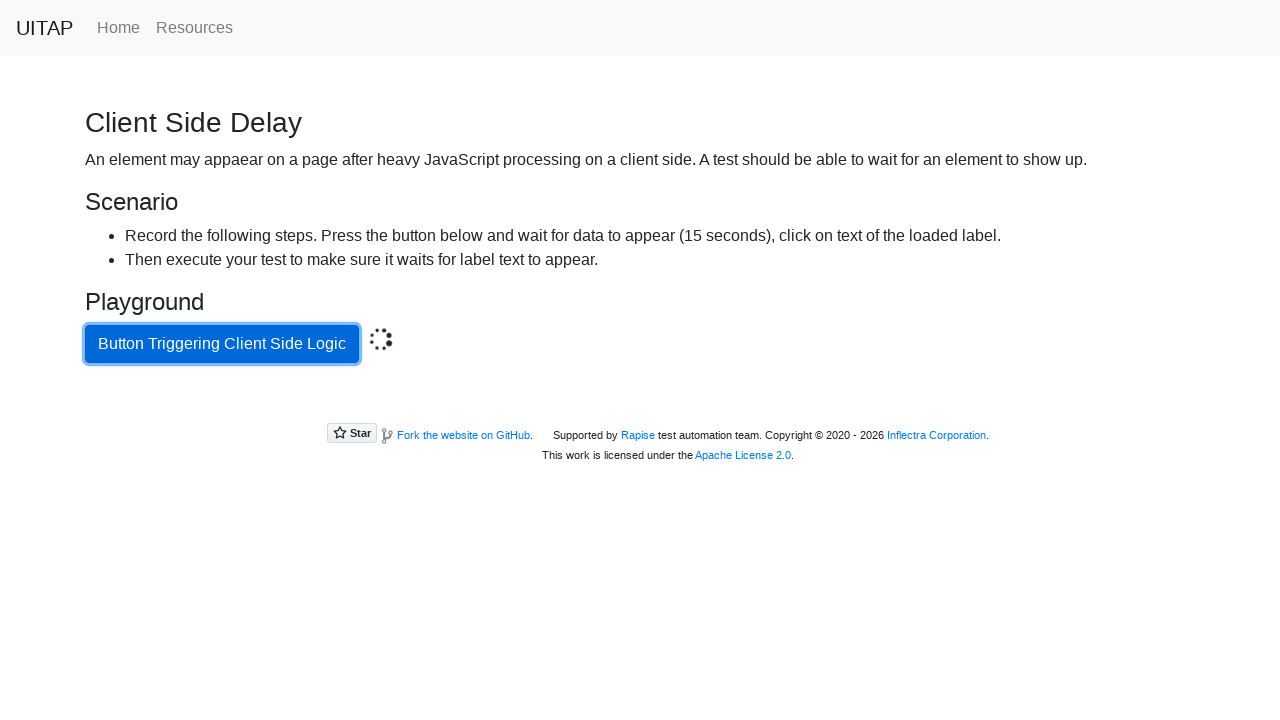

Verified content element is visible
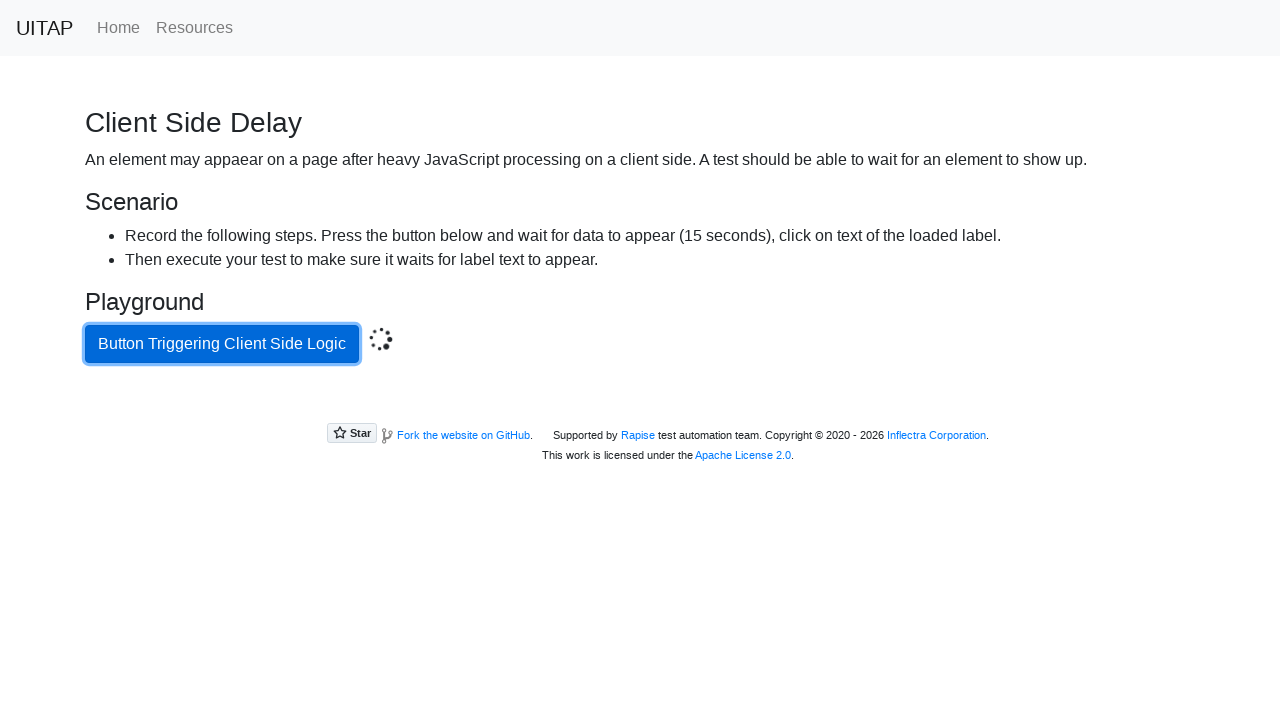

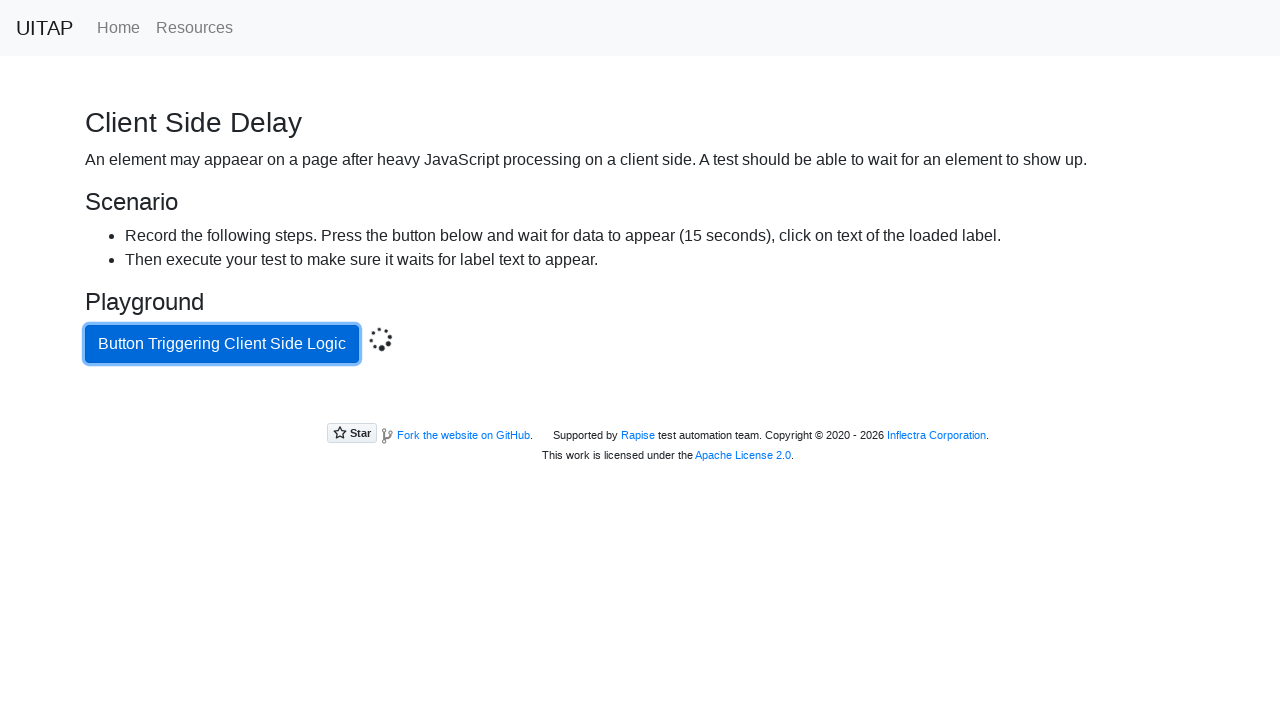